Tests that edits are cancelled when pressing Escape key

Starting URL: https://demo.playwright.dev/todomvc

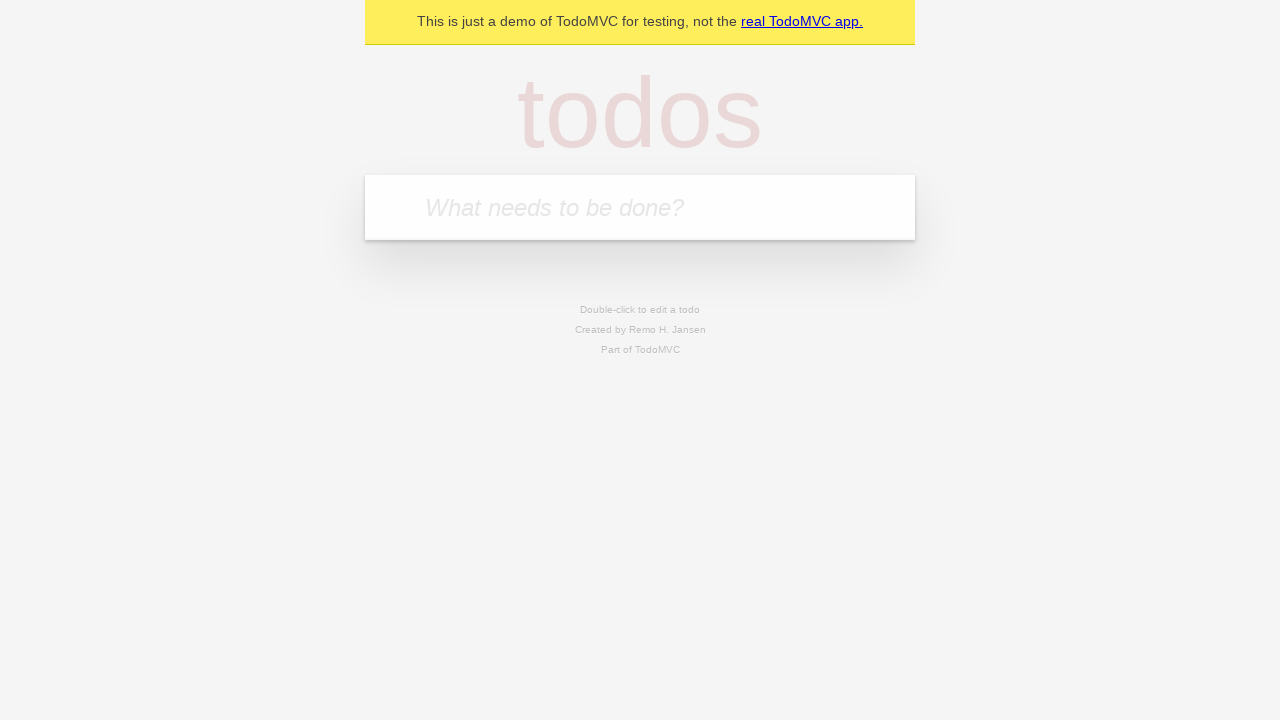

Filled todo input with 'buy some cheese' on internal:attr=[placeholder="What needs to be done?"i]
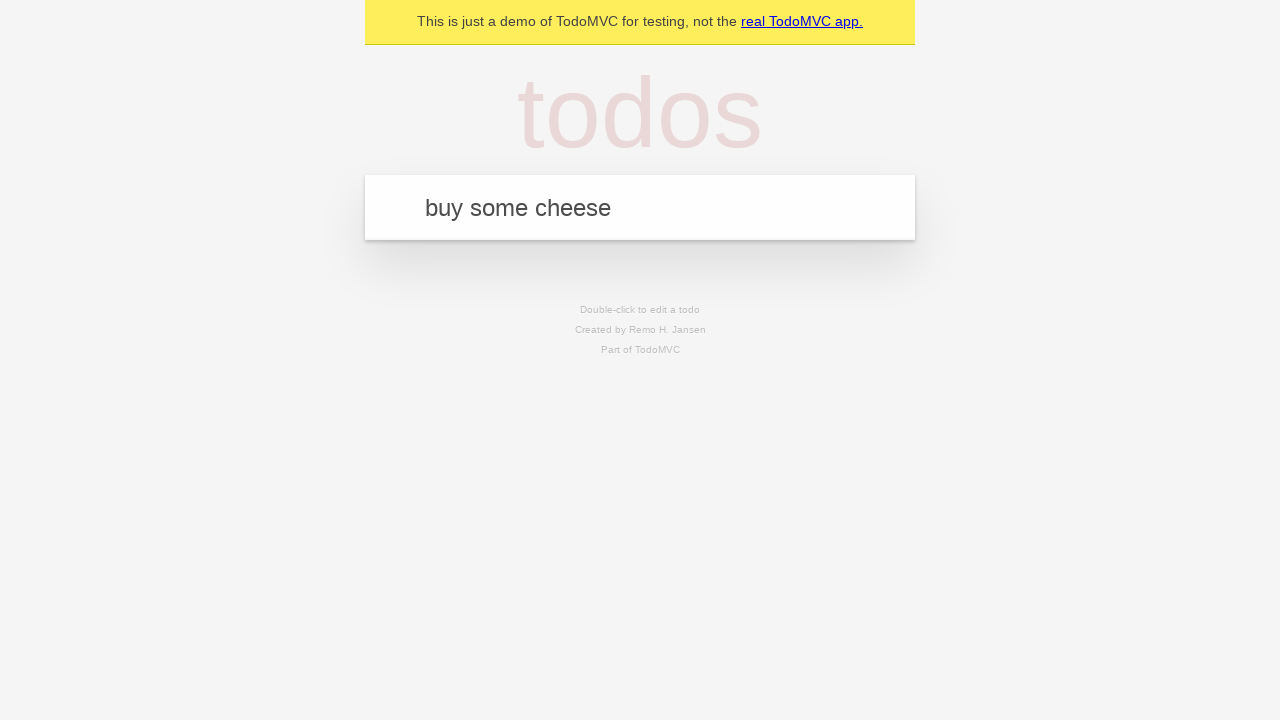

Pressed Enter to create todo 'buy some cheese' on internal:attr=[placeholder="What needs to be done?"i]
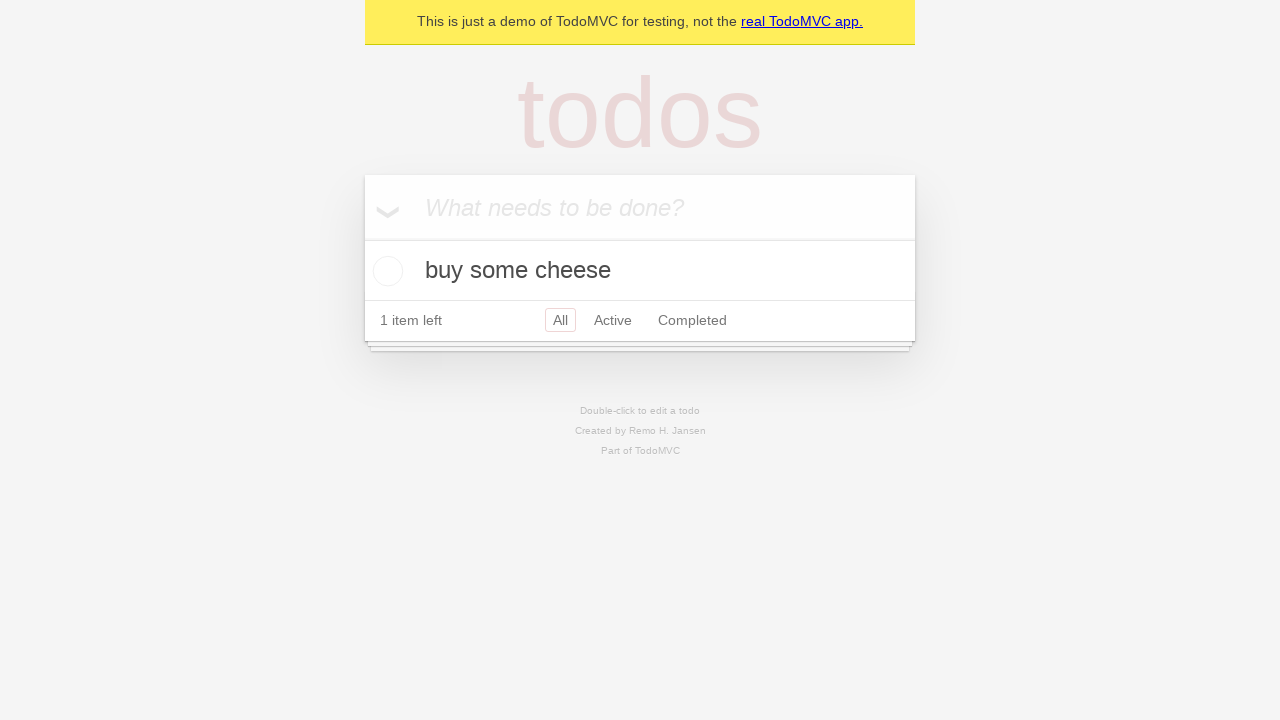

Filled todo input with 'feed the cat' on internal:attr=[placeholder="What needs to be done?"i]
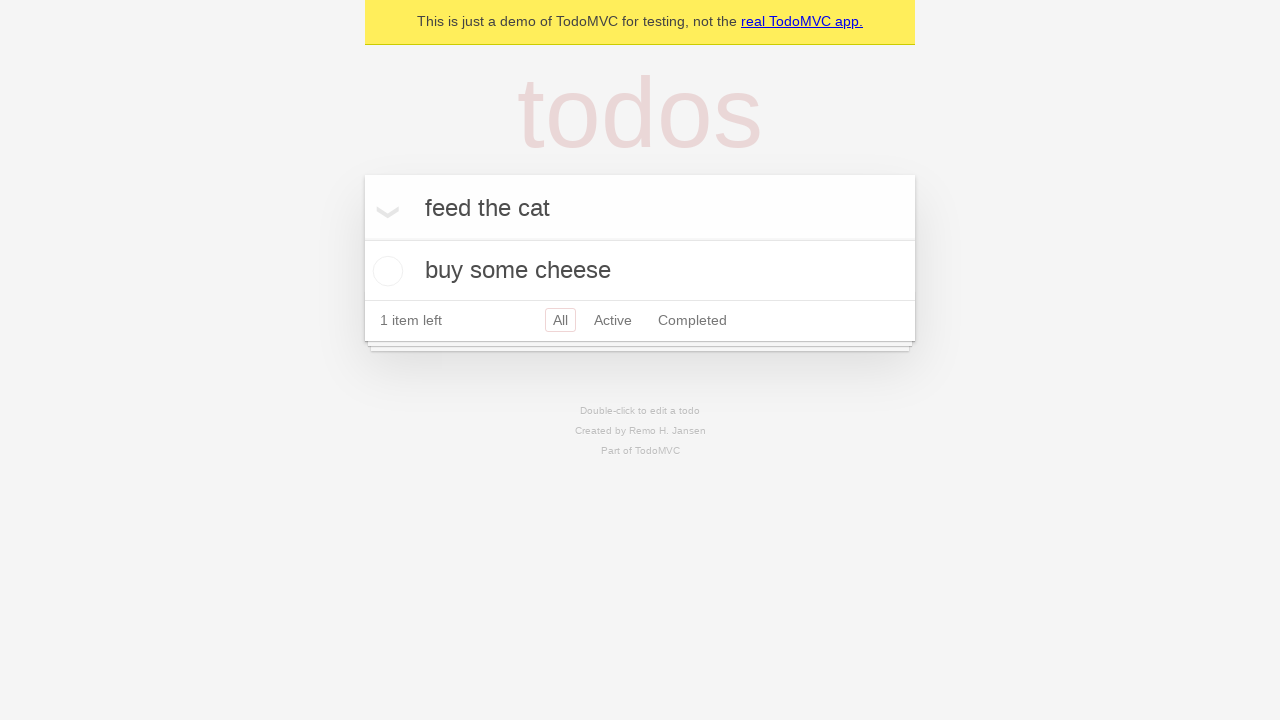

Pressed Enter to create todo 'feed the cat' on internal:attr=[placeholder="What needs to be done?"i]
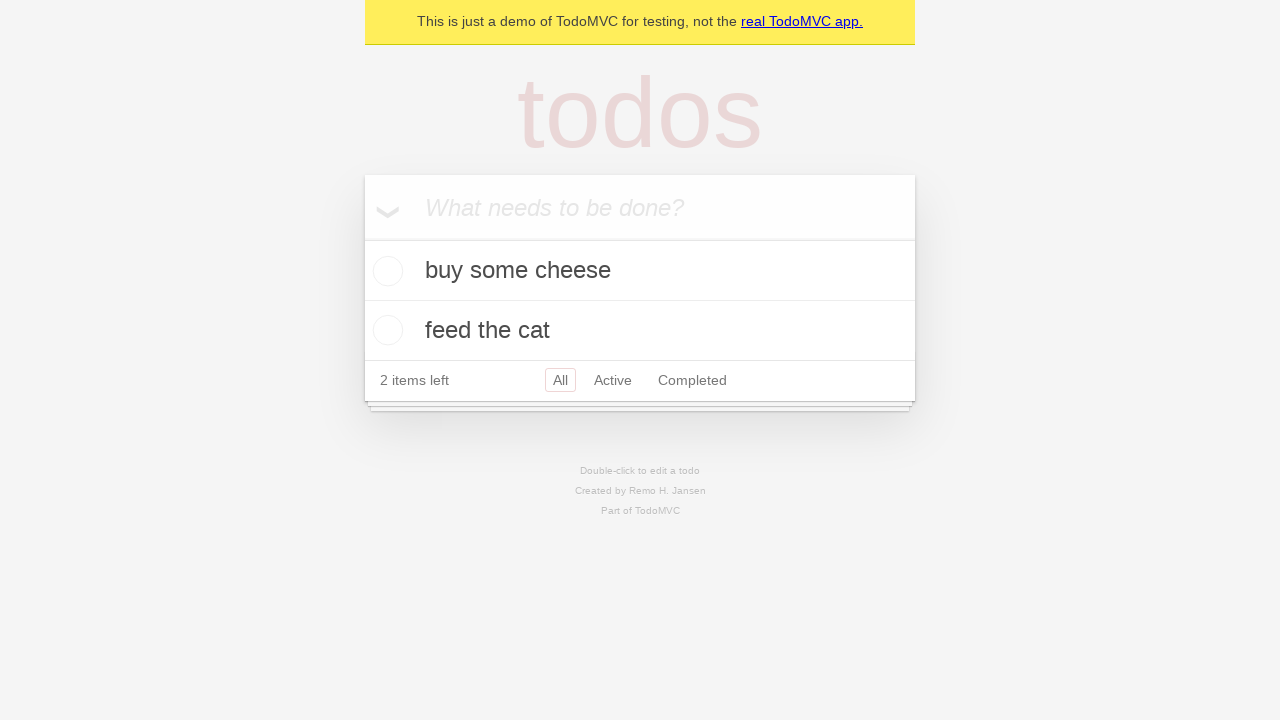

Filled todo input with 'book a doctors appointment' on internal:attr=[placeholder="What needs to be done?"i]
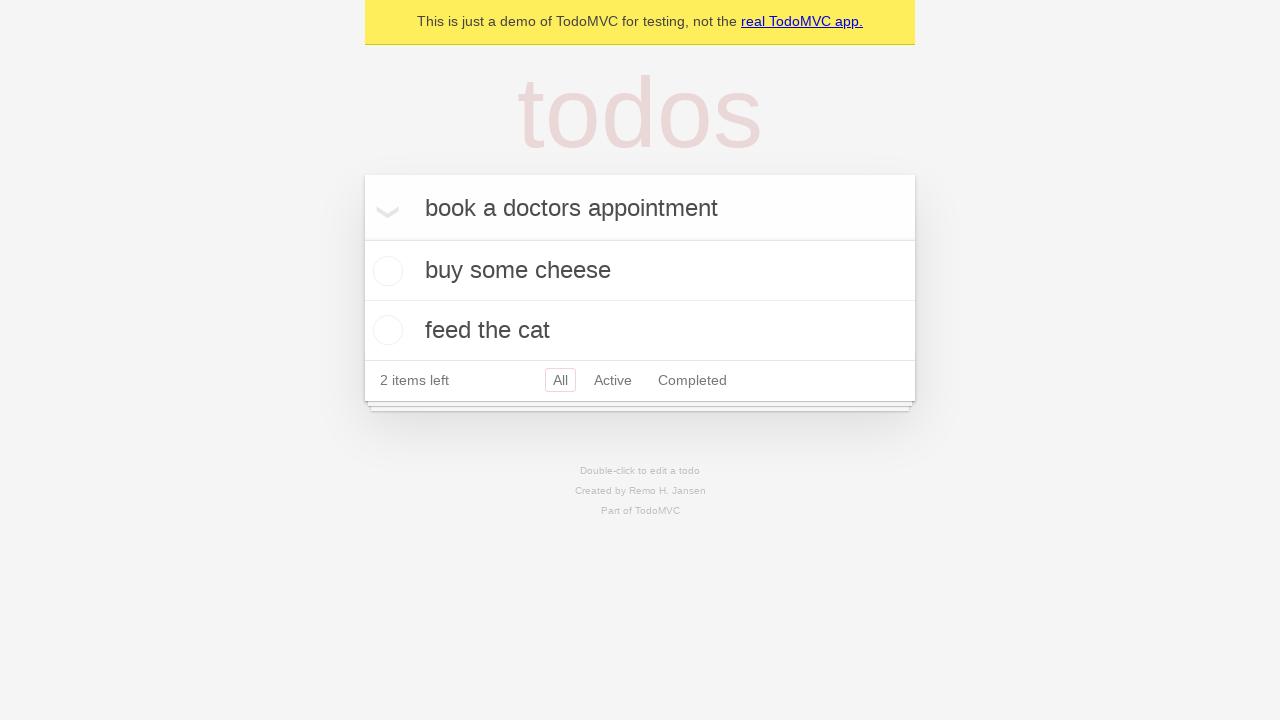

Pressed Enter to create todo 'book a doctors appointment' on internal:attr=[placeholder="What needs to be done?"i]
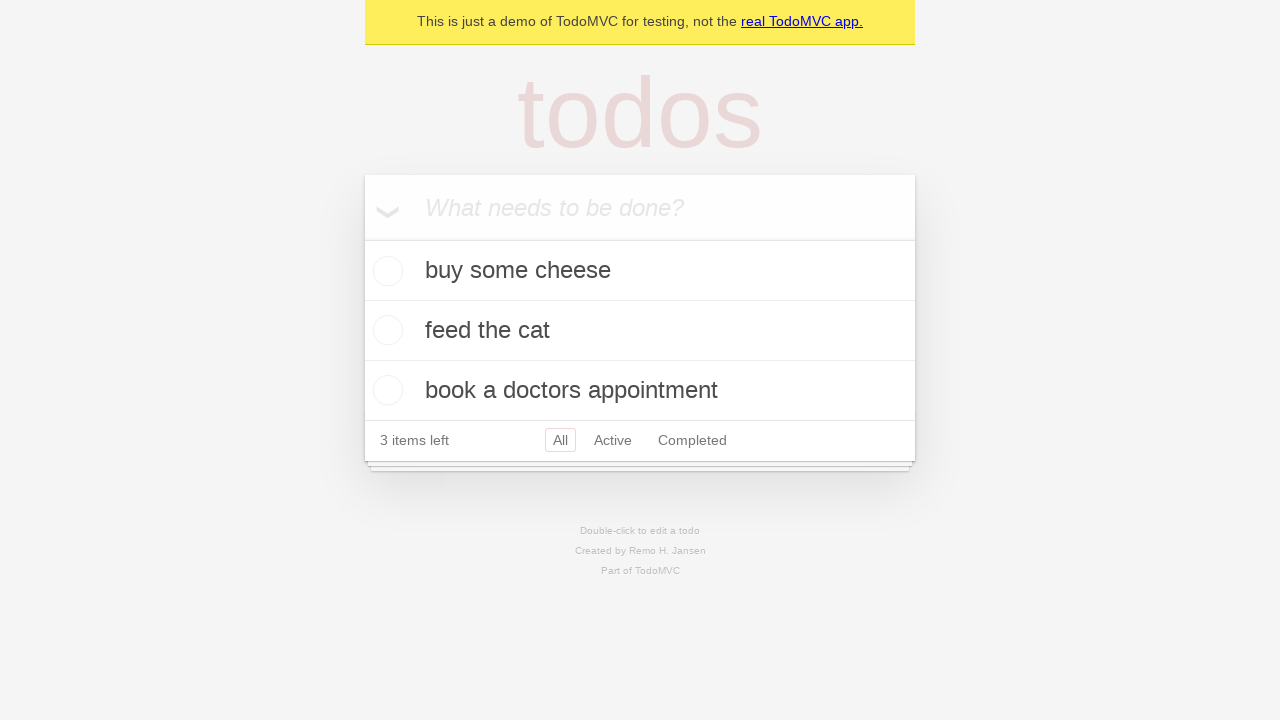

Double-clicked second todo item to enter edit mode at (640, 331) on internal:testid=[data-testid="todo-item"s] >> nth=1
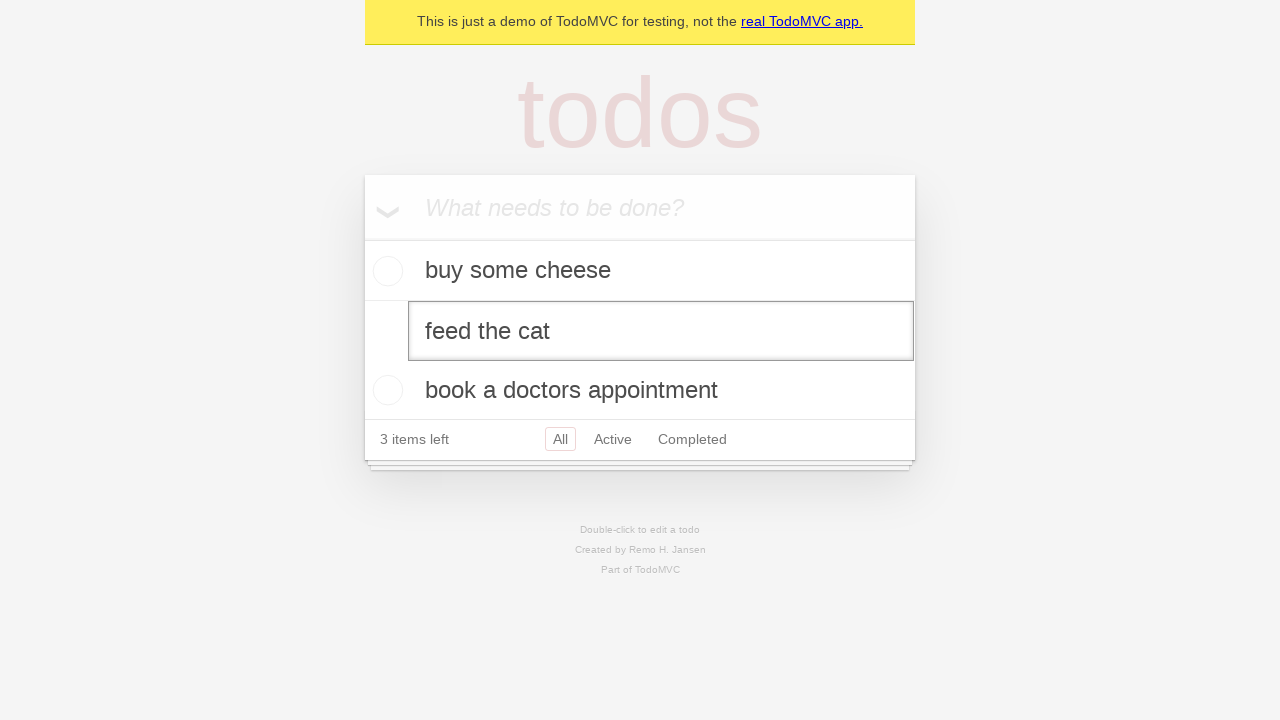

Filled edit field with 'buy some sausages' on internal:testid=[data-testid="todo-item"s] >> nth=1 >> internal:role=textbox[nam
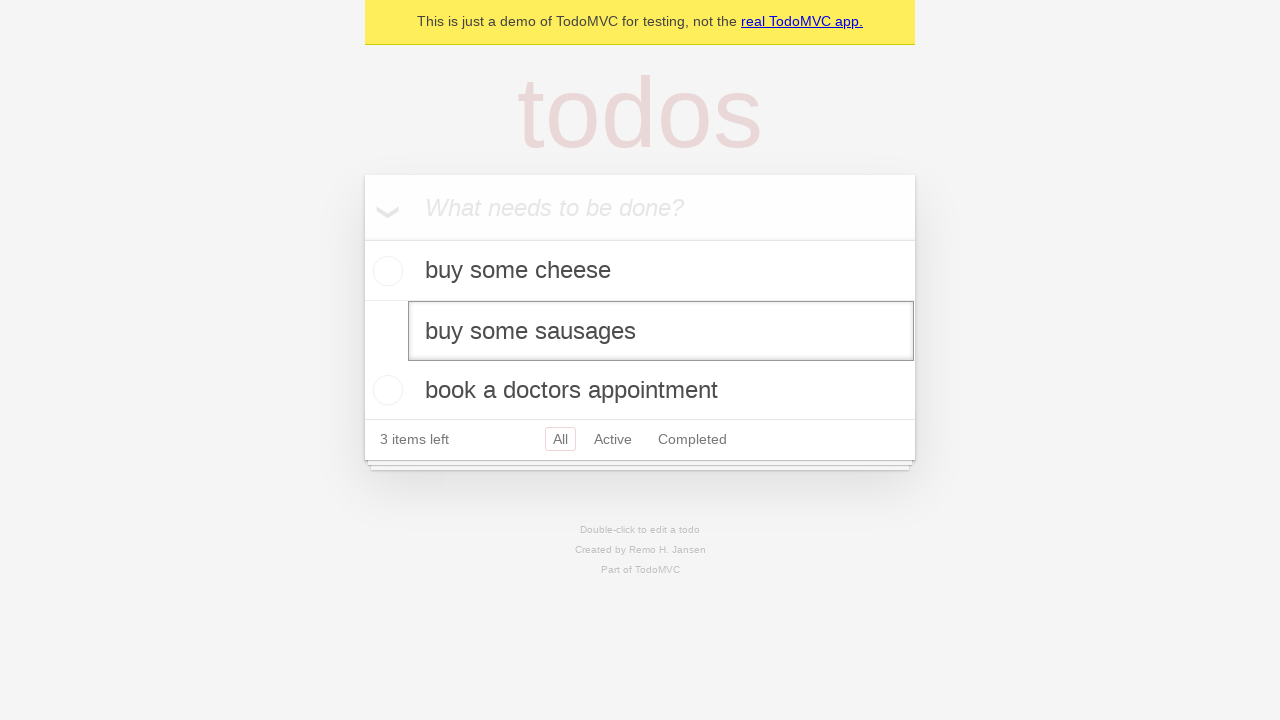

Pressed Escape key to cancel edits on internal:testid=[data-testid="todo-item"s] >> nth=1 >> internal:role=textbox[nam
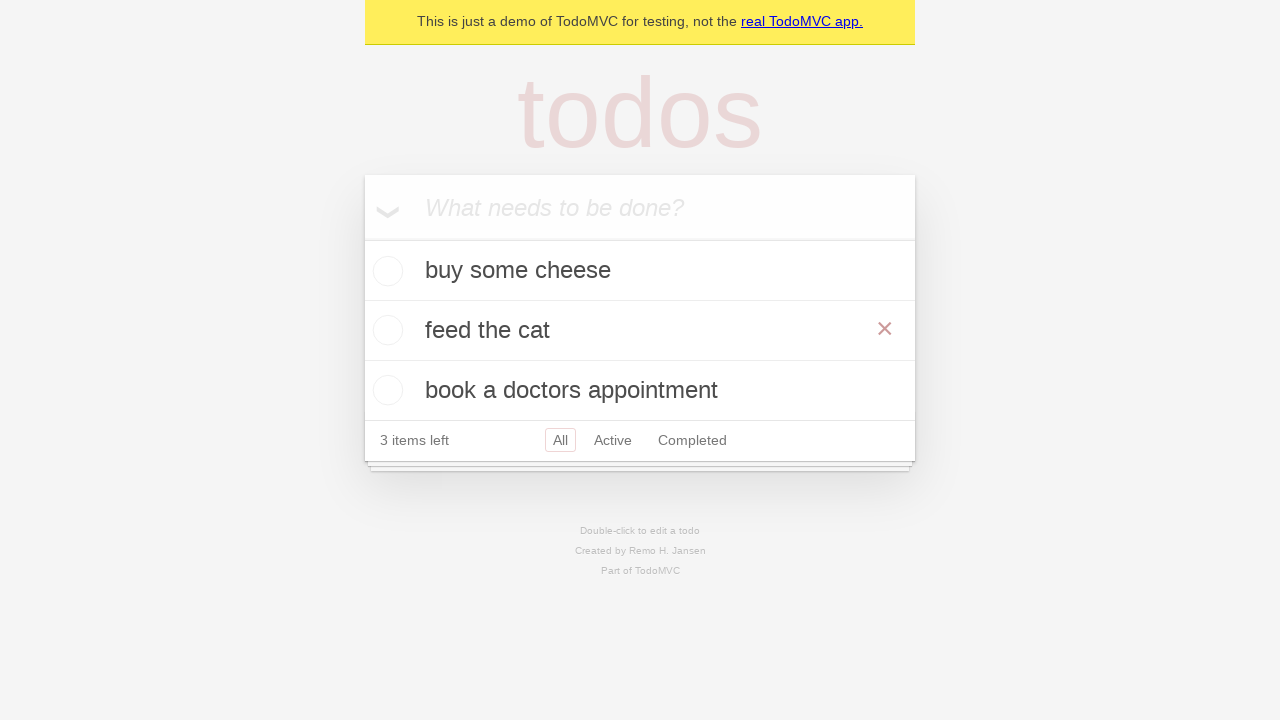

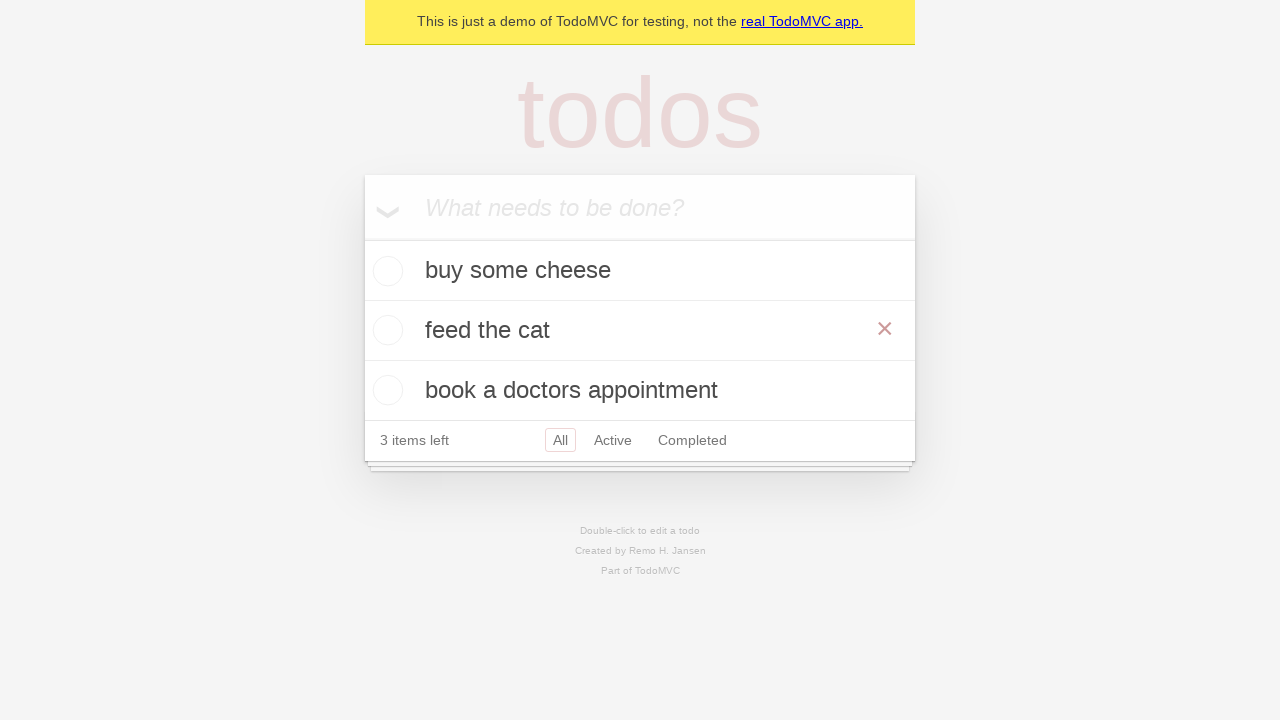